Tests WebDriver methods by navigating to a test automation practice site, retrieving page information (title, URL, window handle), and clicking a link that opens a new window to test window handles functionality

Starting URL: https://testautomationpractice.blogspot.com/

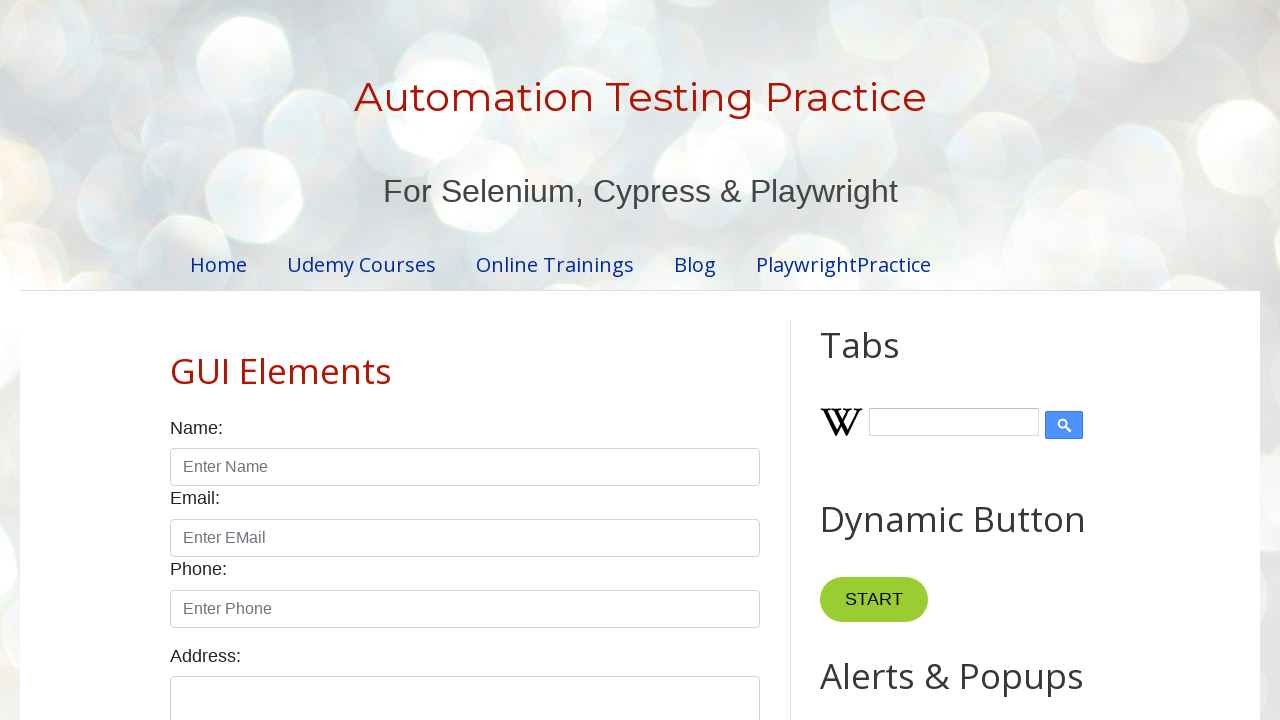

Retrieved page title
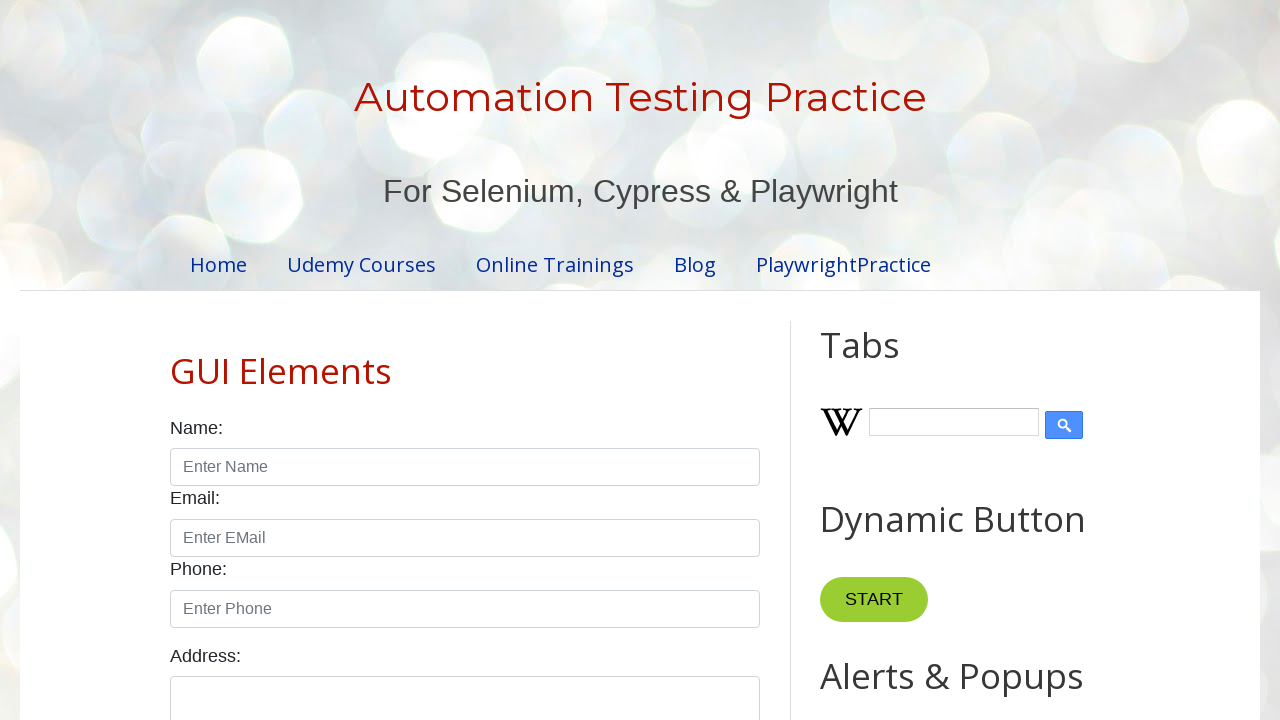

Retrieved current page URL
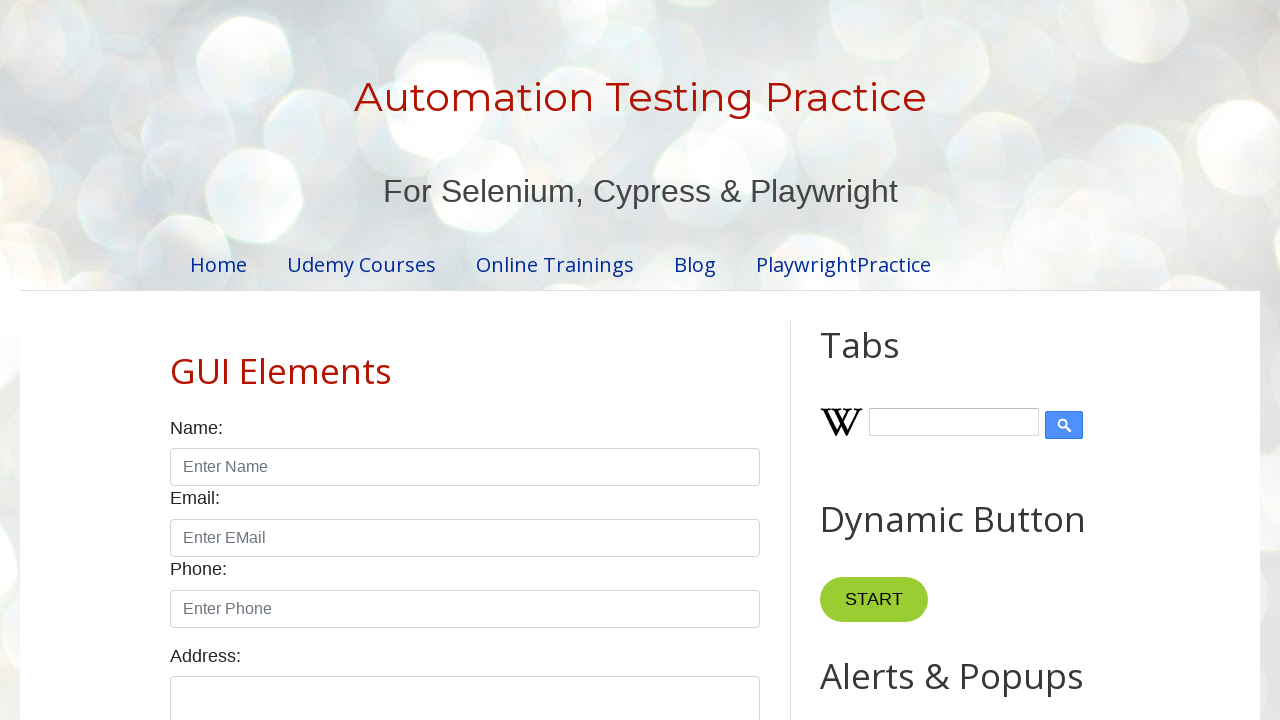

Retrieved initial page handle information
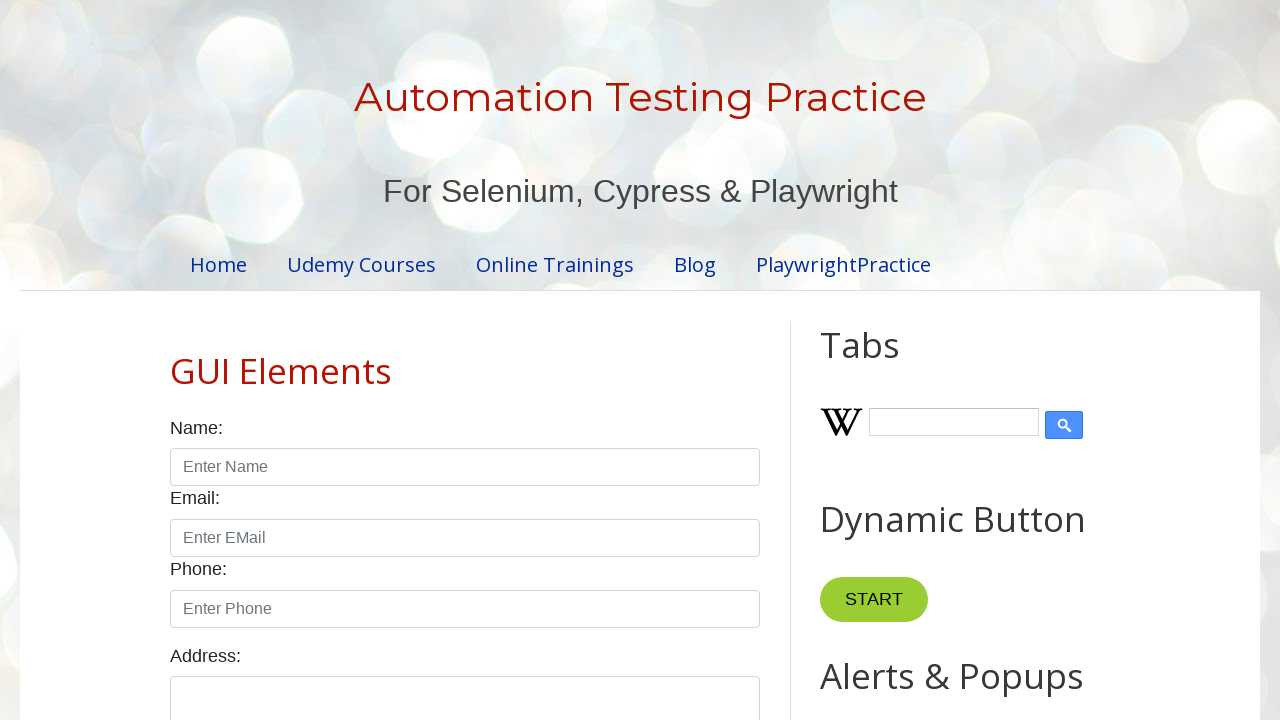

Clicked link that opens new window (merrymoonmary) at (628, 658) on xpath=//a[normalize-space()='merrymoonmary']
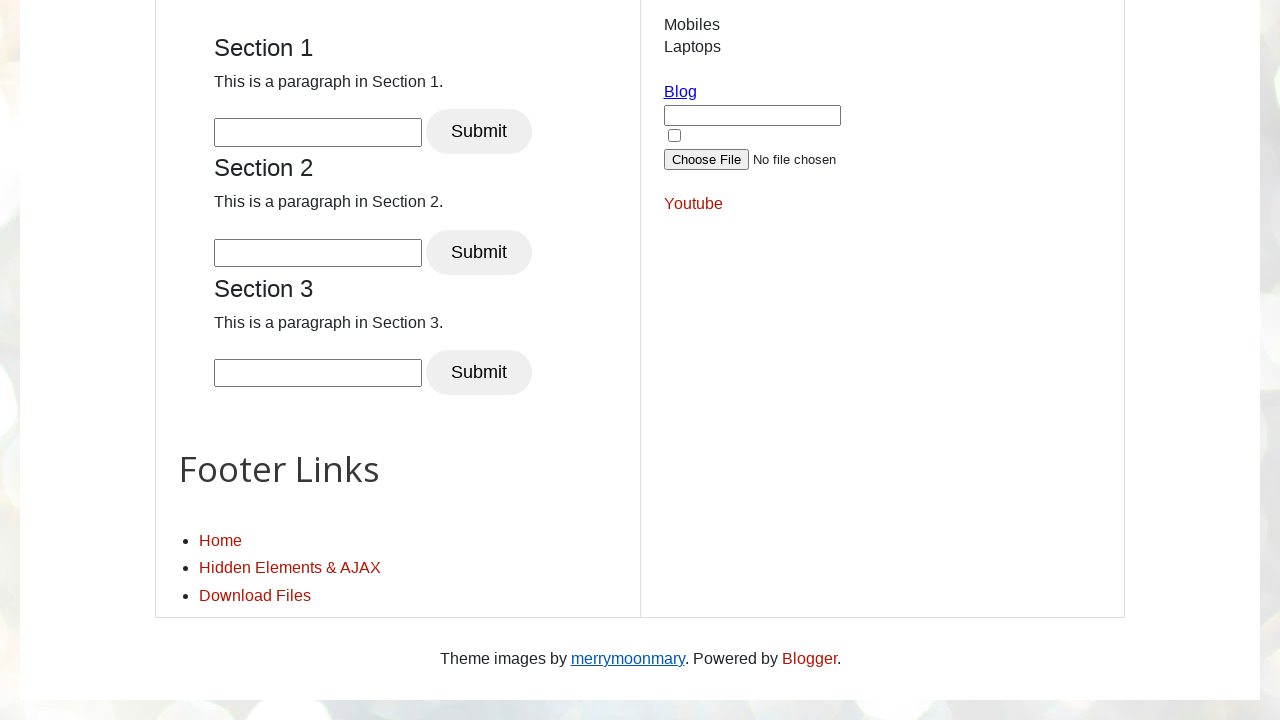

Waited for new window to open
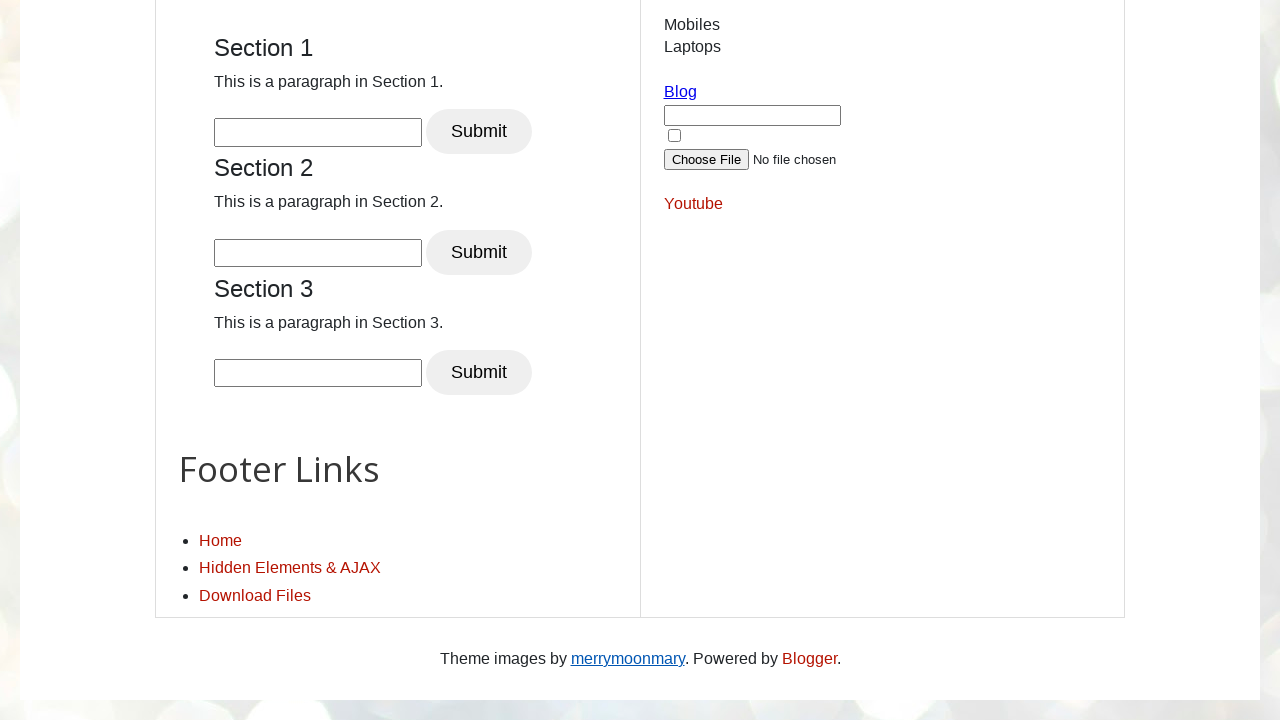

Retrieved all open page handles after new window opened
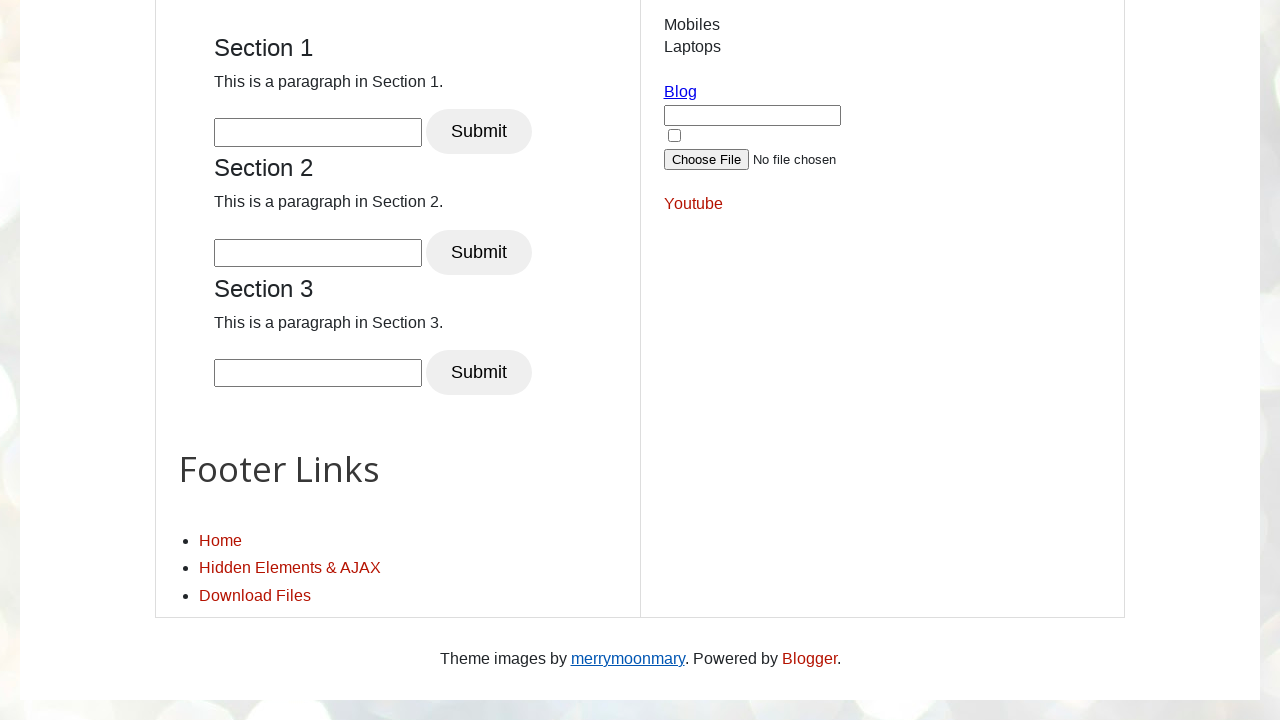

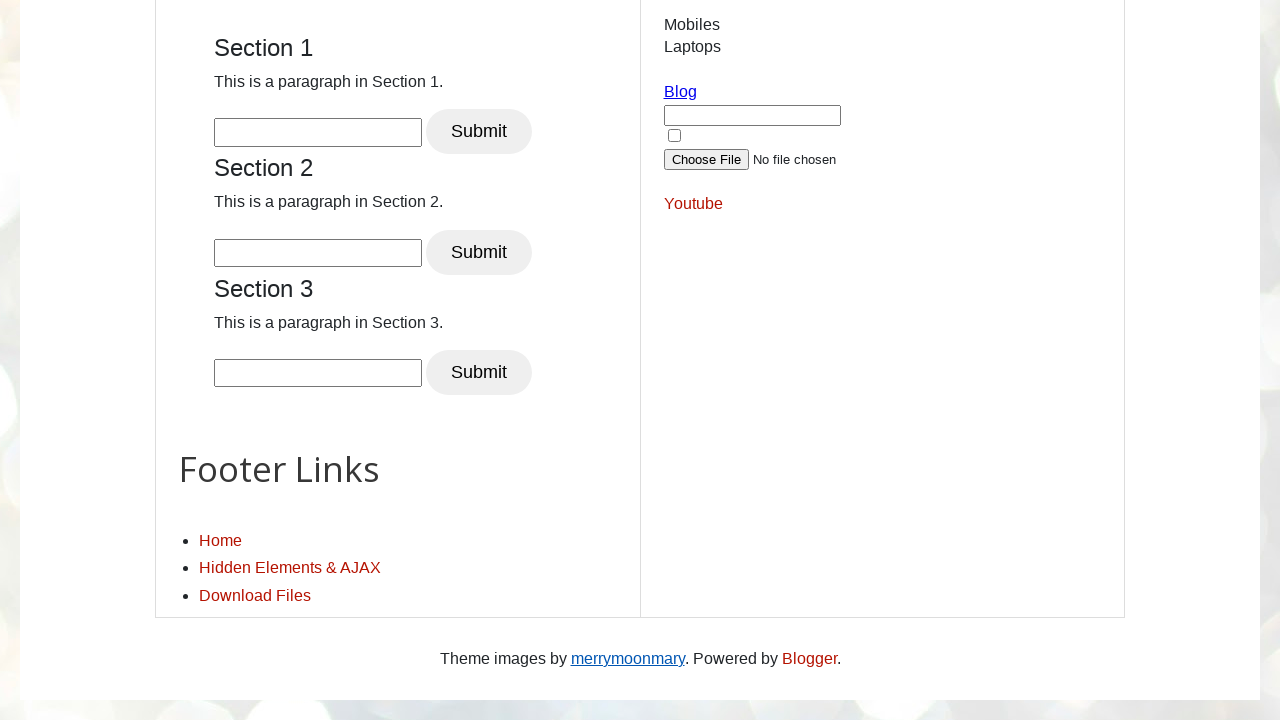